Tests submitting the feedback form without entering any data and verifies that the result page shows empty/null values and displays Yes/No buttons with correct colors.

Starting URL: https://acctabootcamp.github.io/site/tasks/provide_feedback

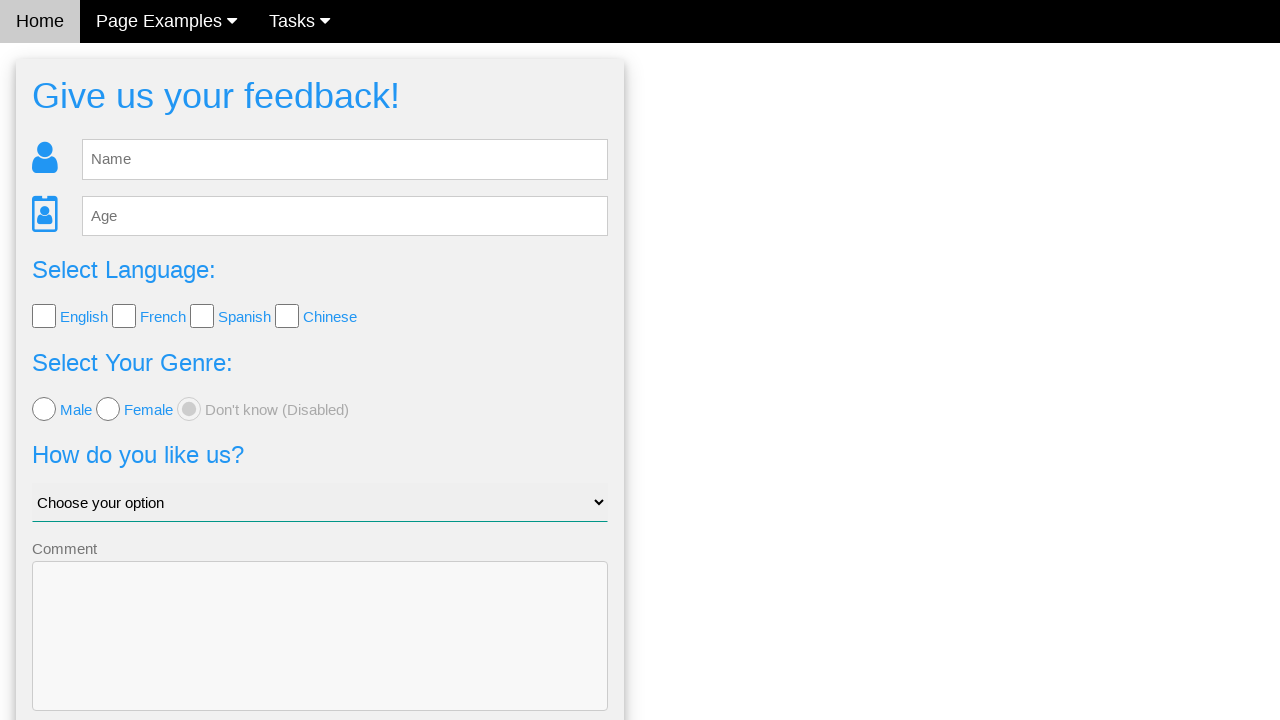

Clicked Send button without entering any data at (320, 656) on button[type='submit']
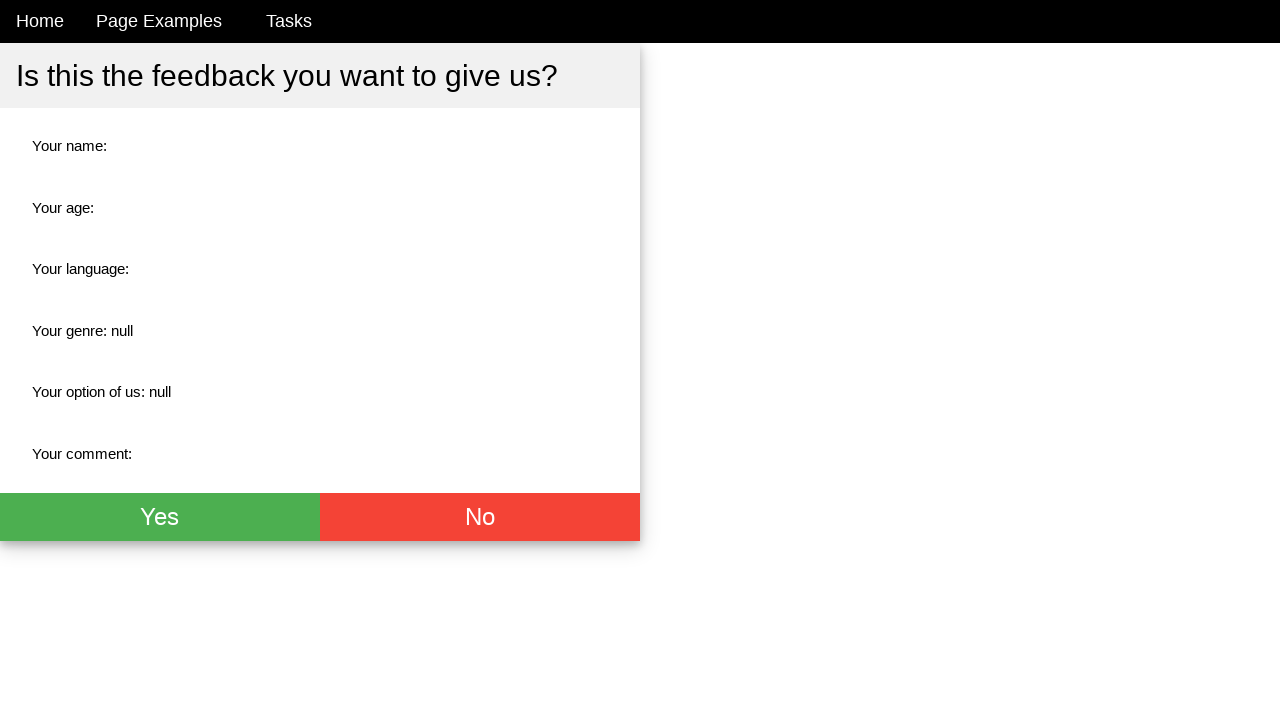

Result page loaded with Yes/No buttons visible
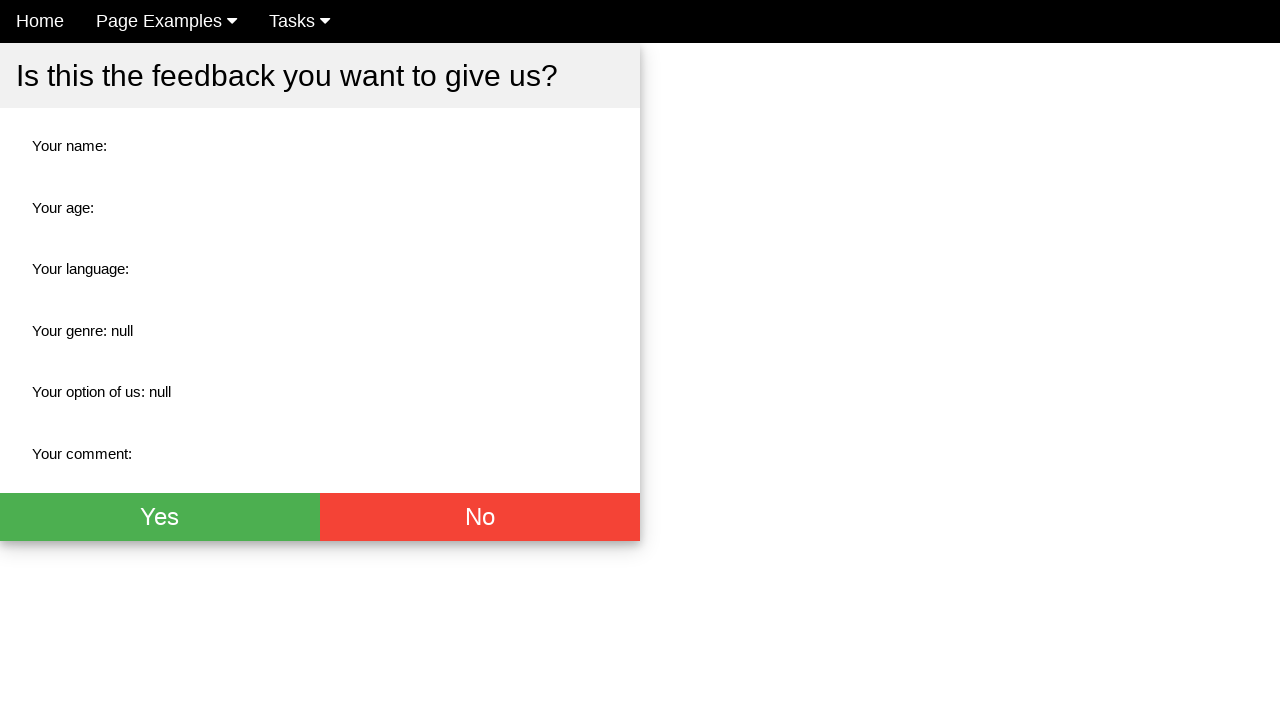

Verified field 'name' shows empty or null value
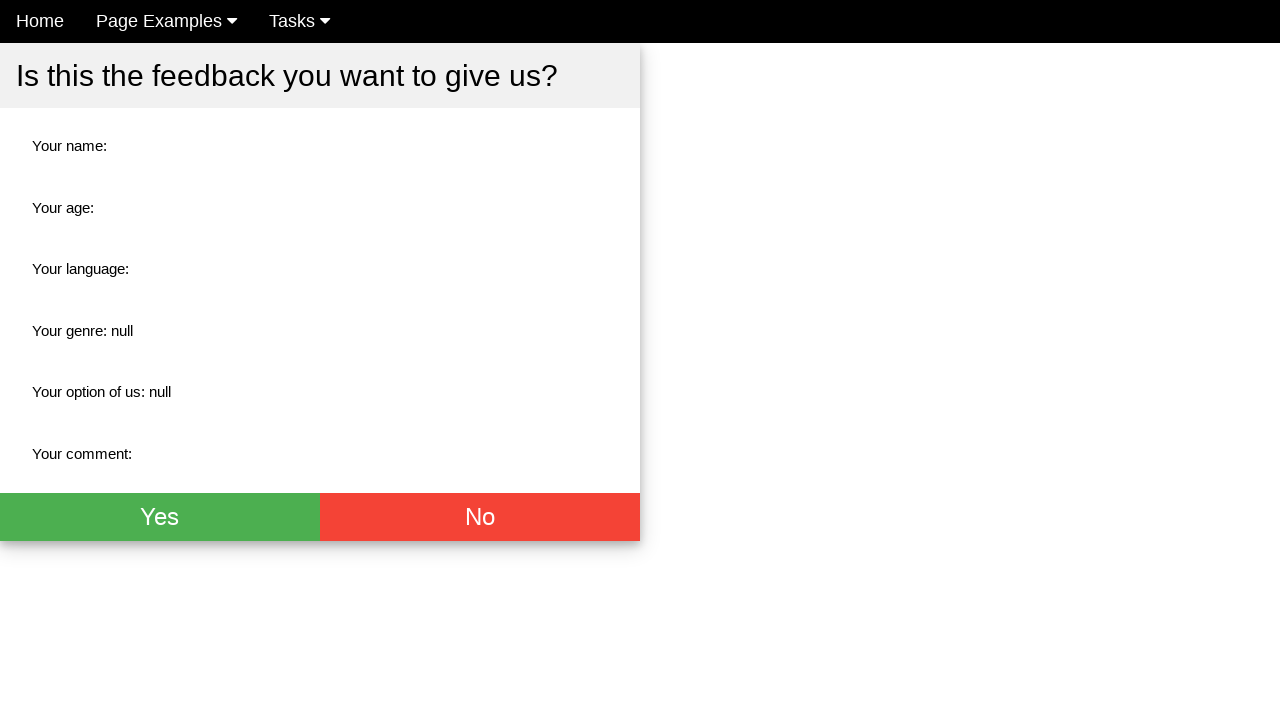

Verified field 'age' shows empty or null value
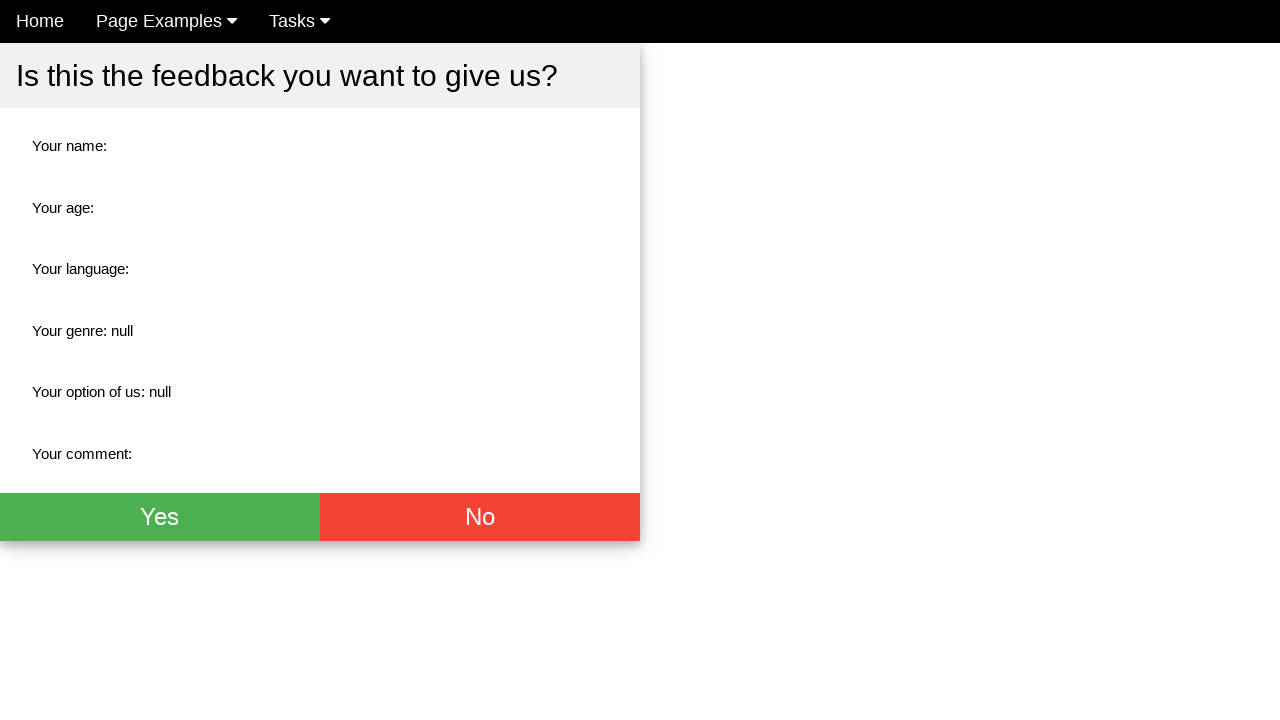

Verified field 'language' shows empty or null value
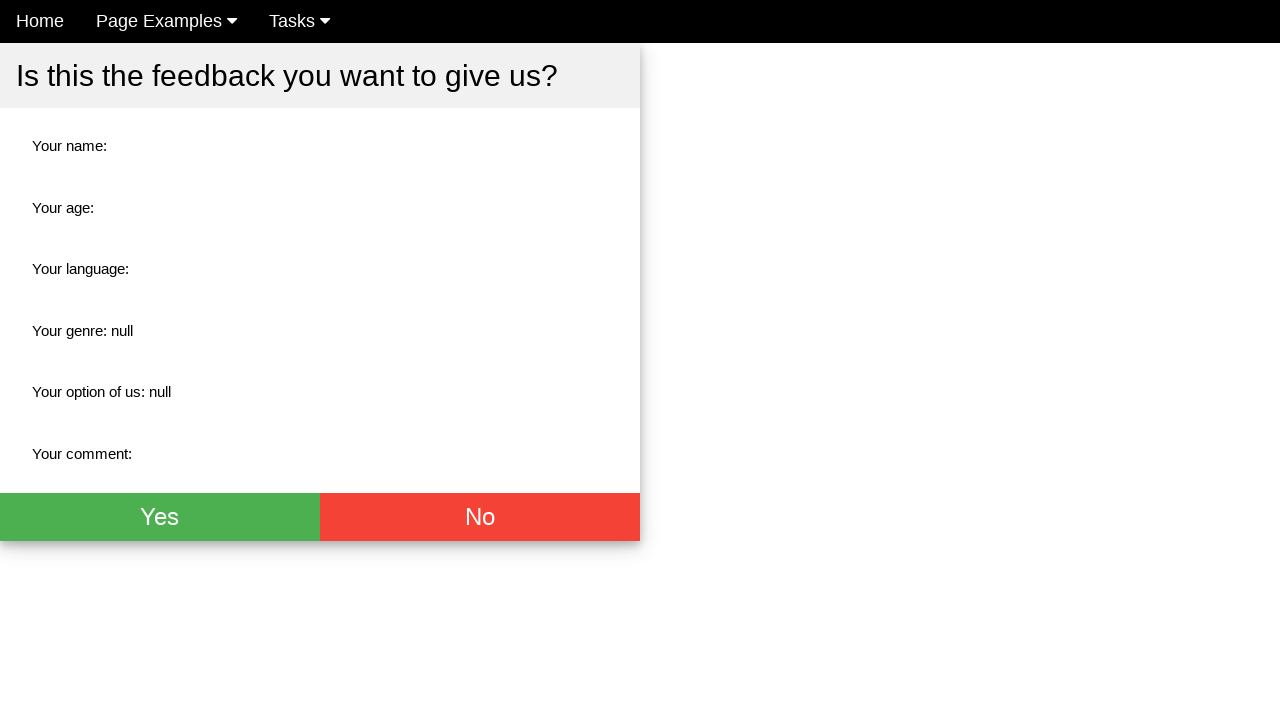

Verified field 'gender' shows empty or null value
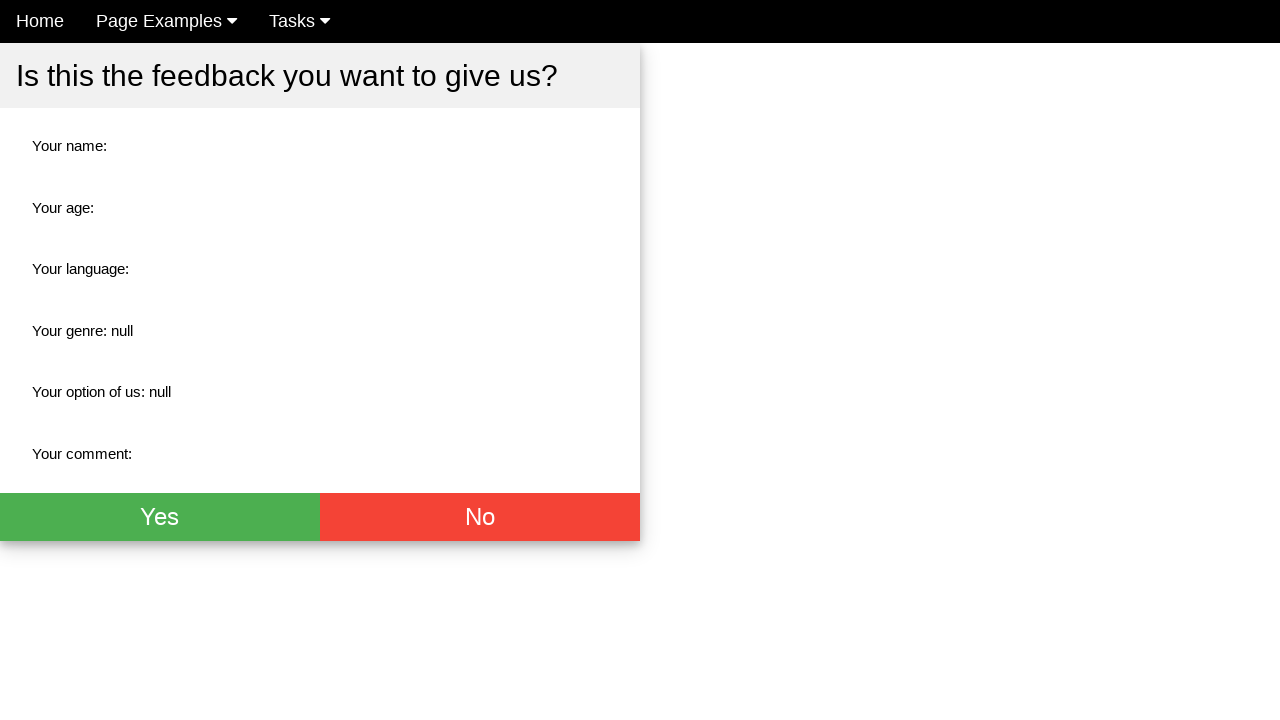

Verified field 'option' shows empty or null value
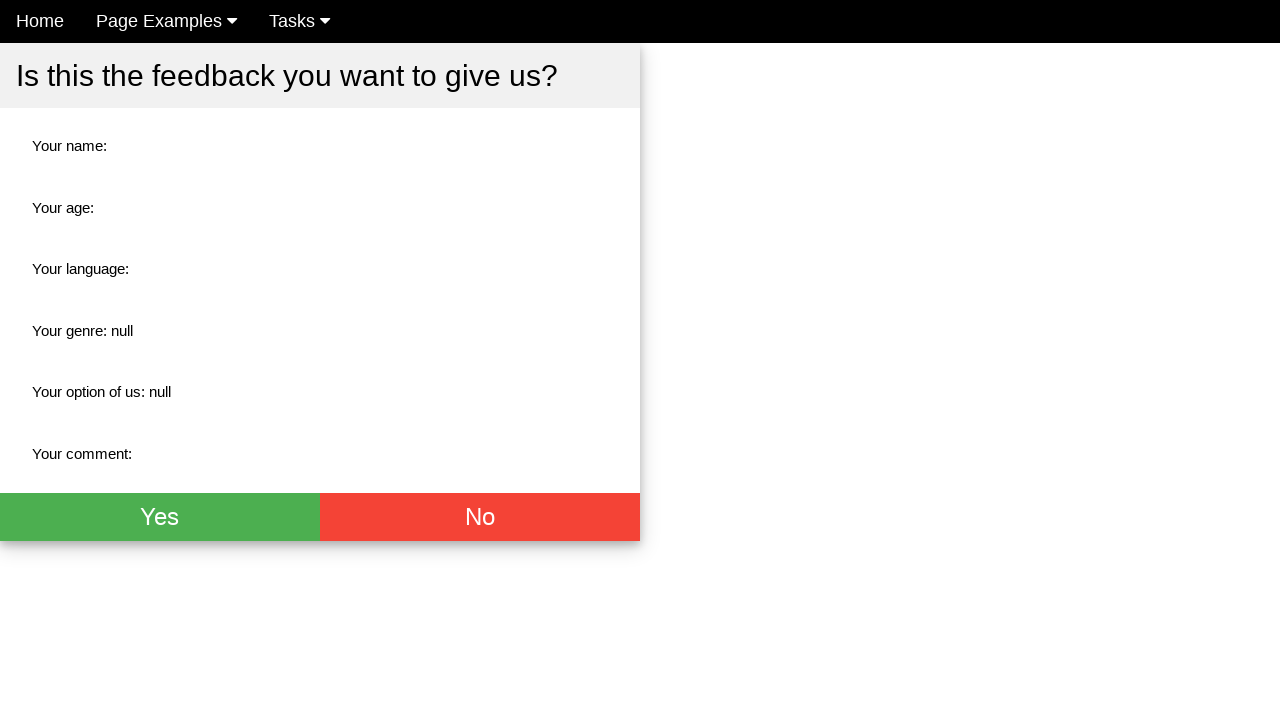

Verified field 'comment' shows empty or null value
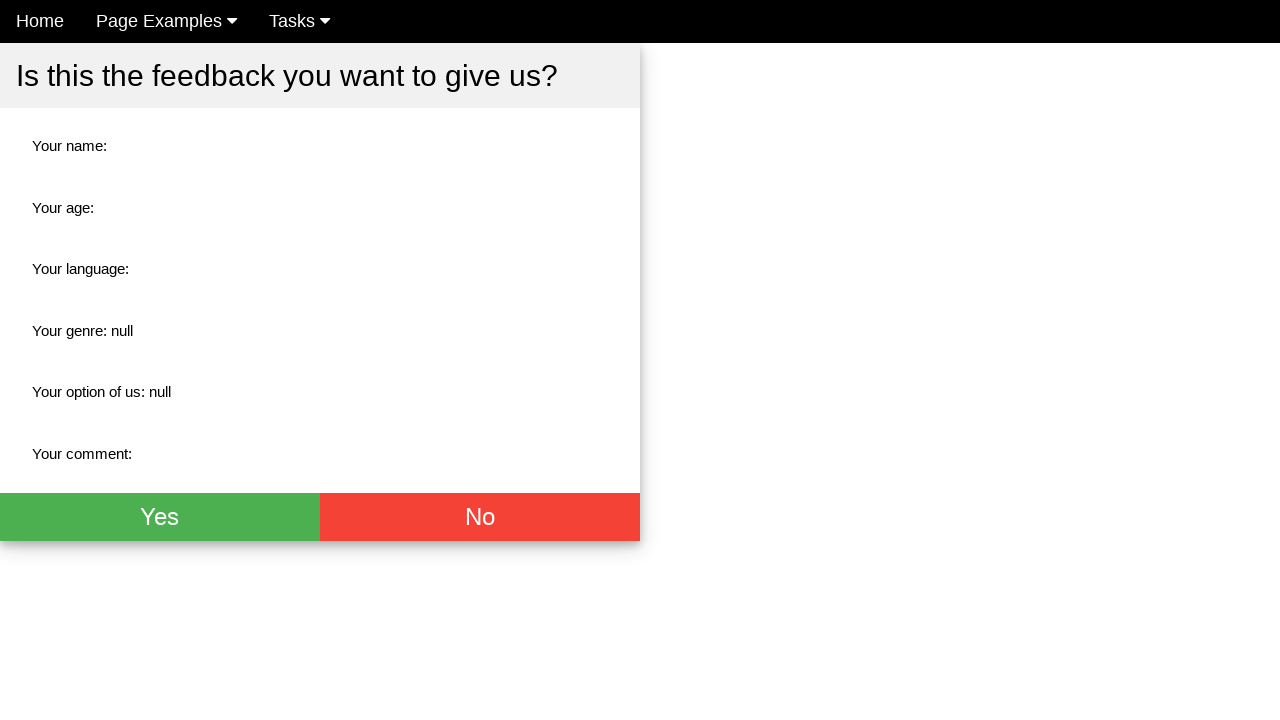

Verified Yes button exists with green styling
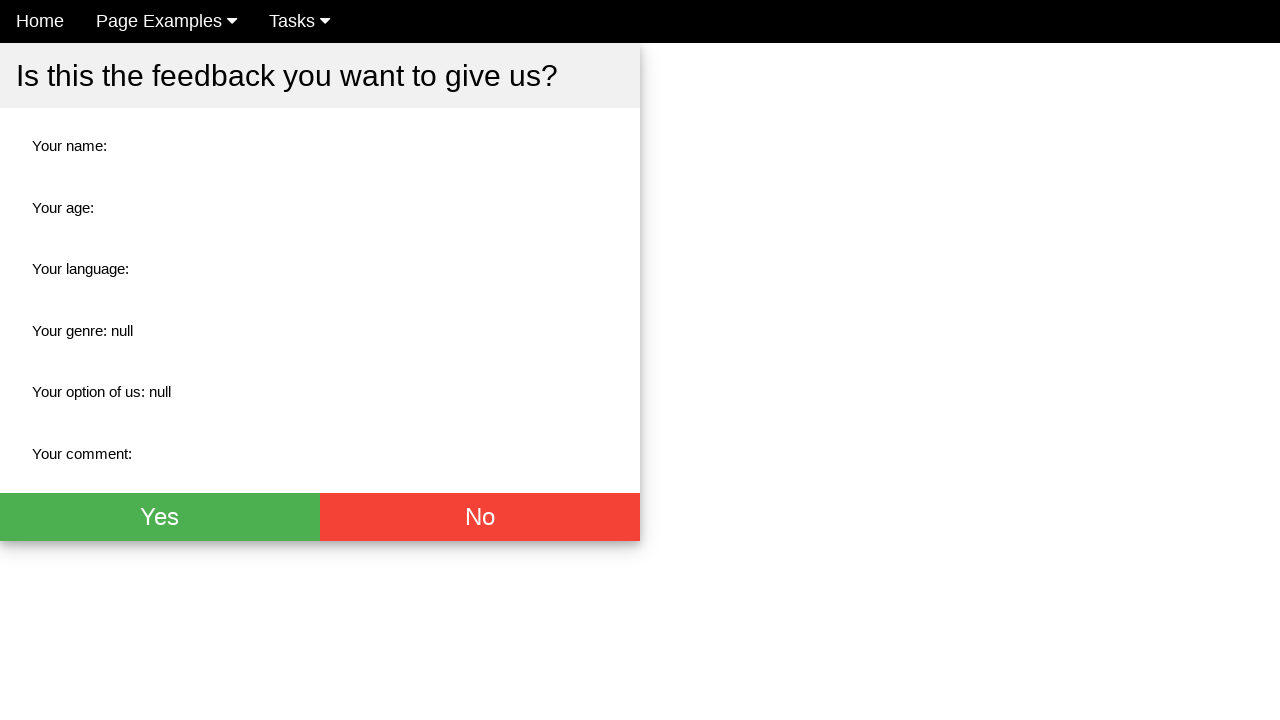

Verified No button exists with red styling
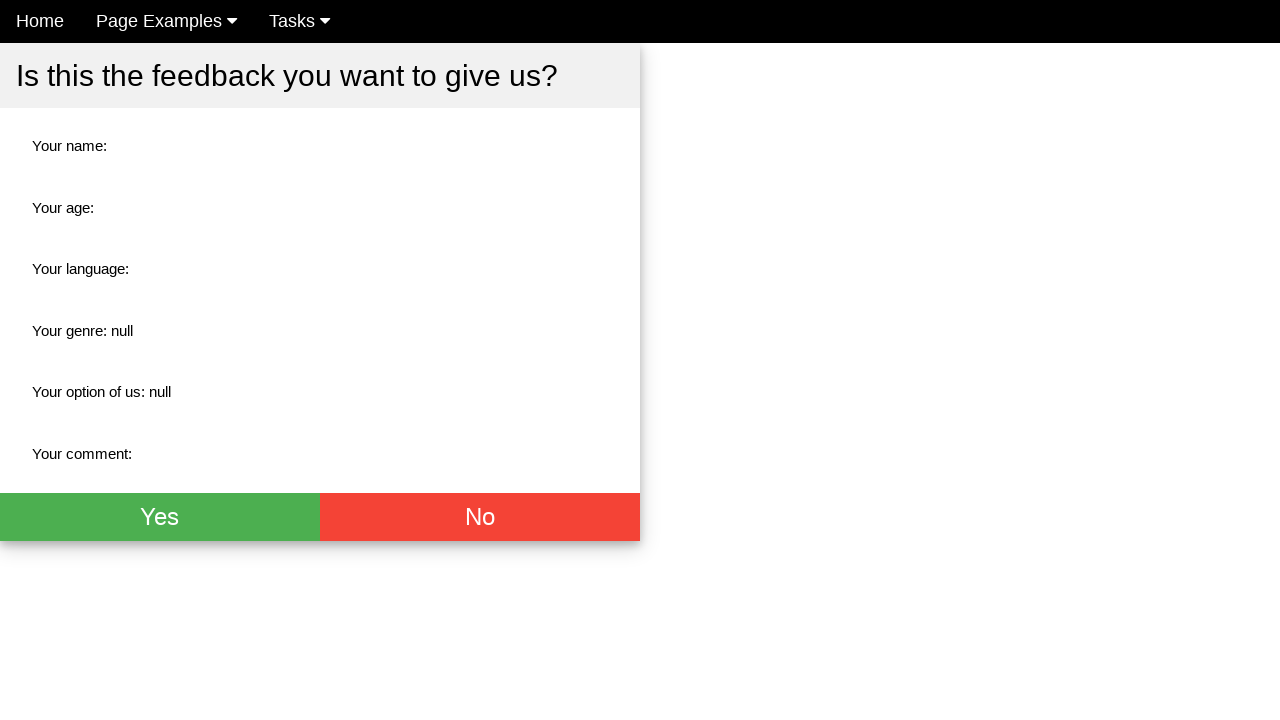

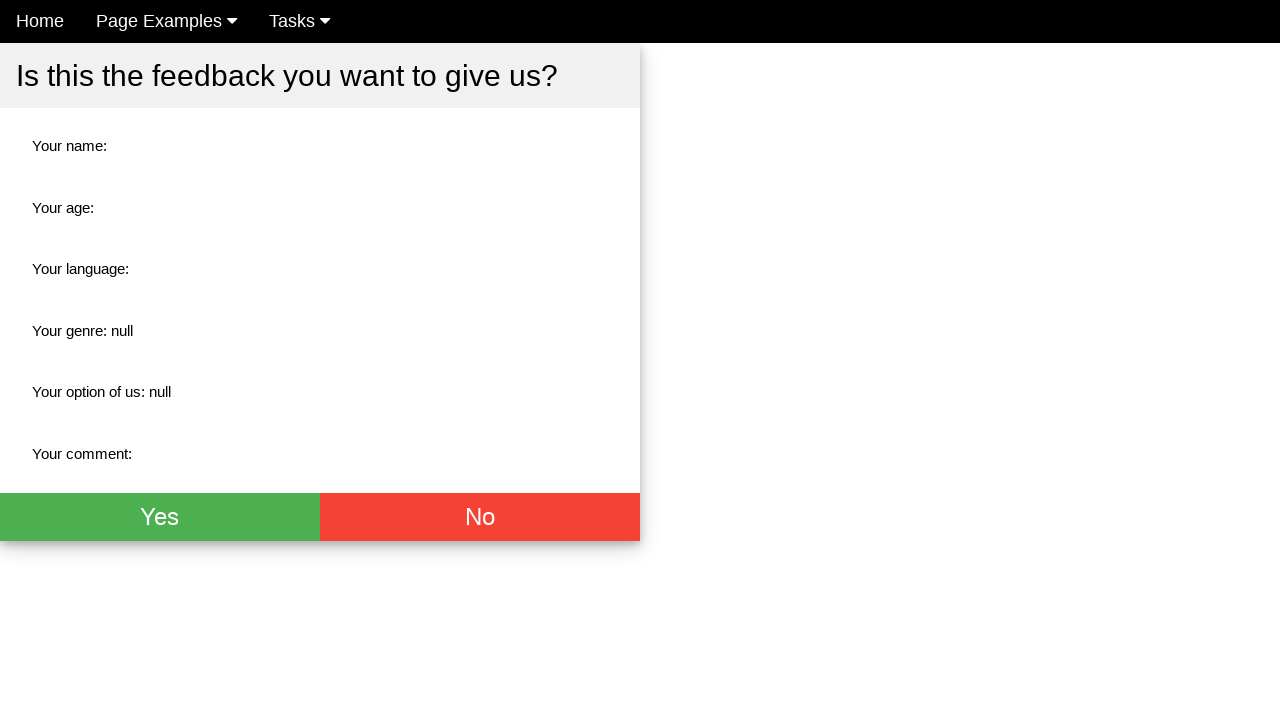